Tests clicking Enable then Disable button which disables the input field and displays an "It's disabled!" message

Starting URL: https://the-internet.herokuapp.com/dynamic_controls

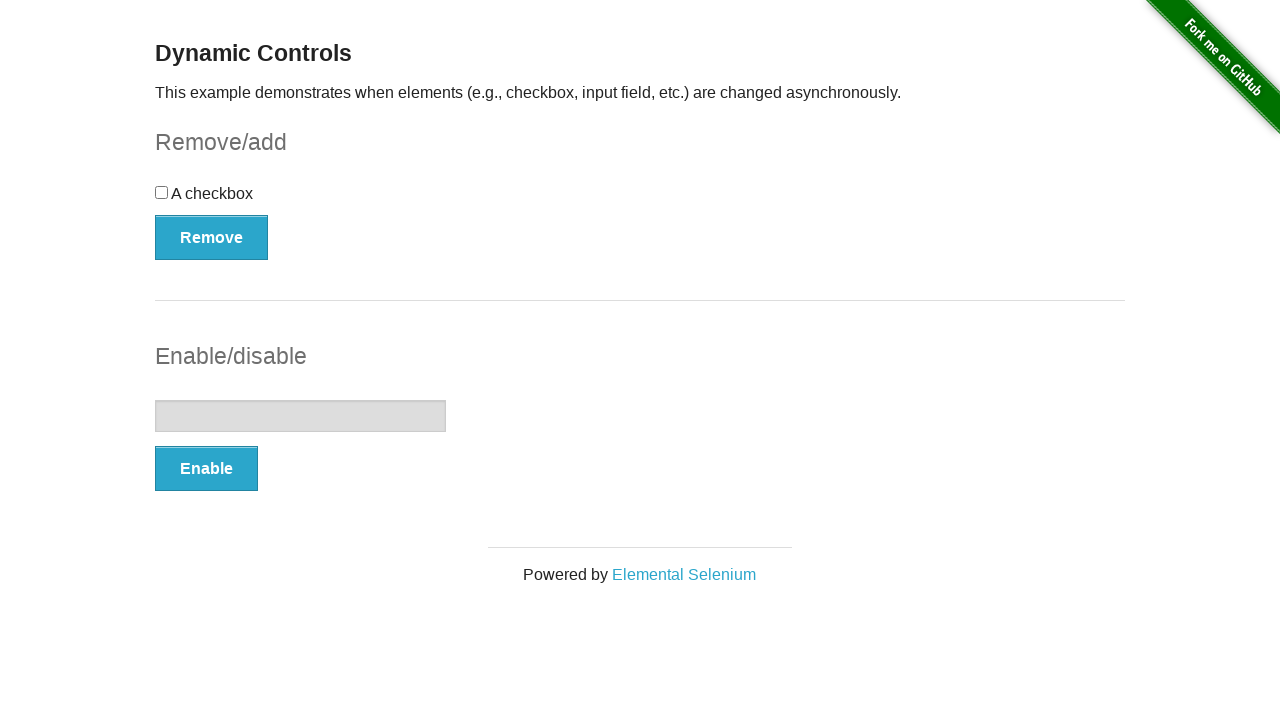

Navigated to dynamic controls page
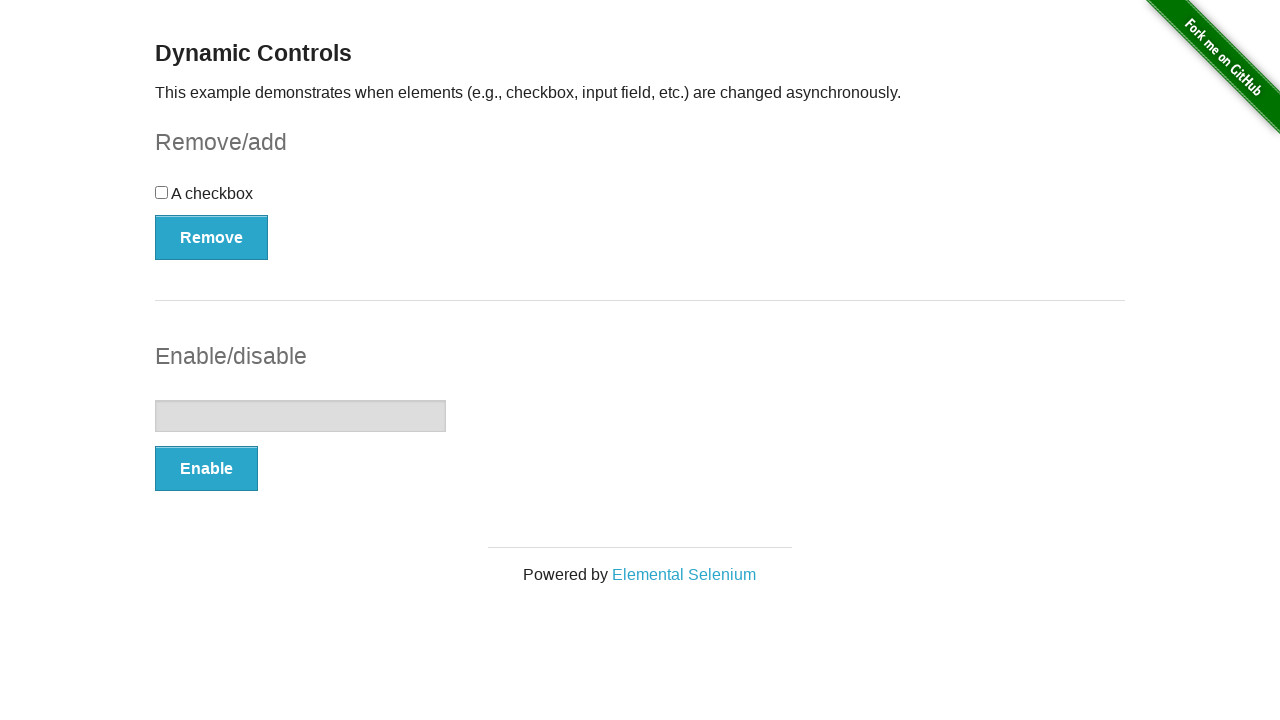

Clicked Enable button at (206, 469) on #input-example button:has-text('Enable')
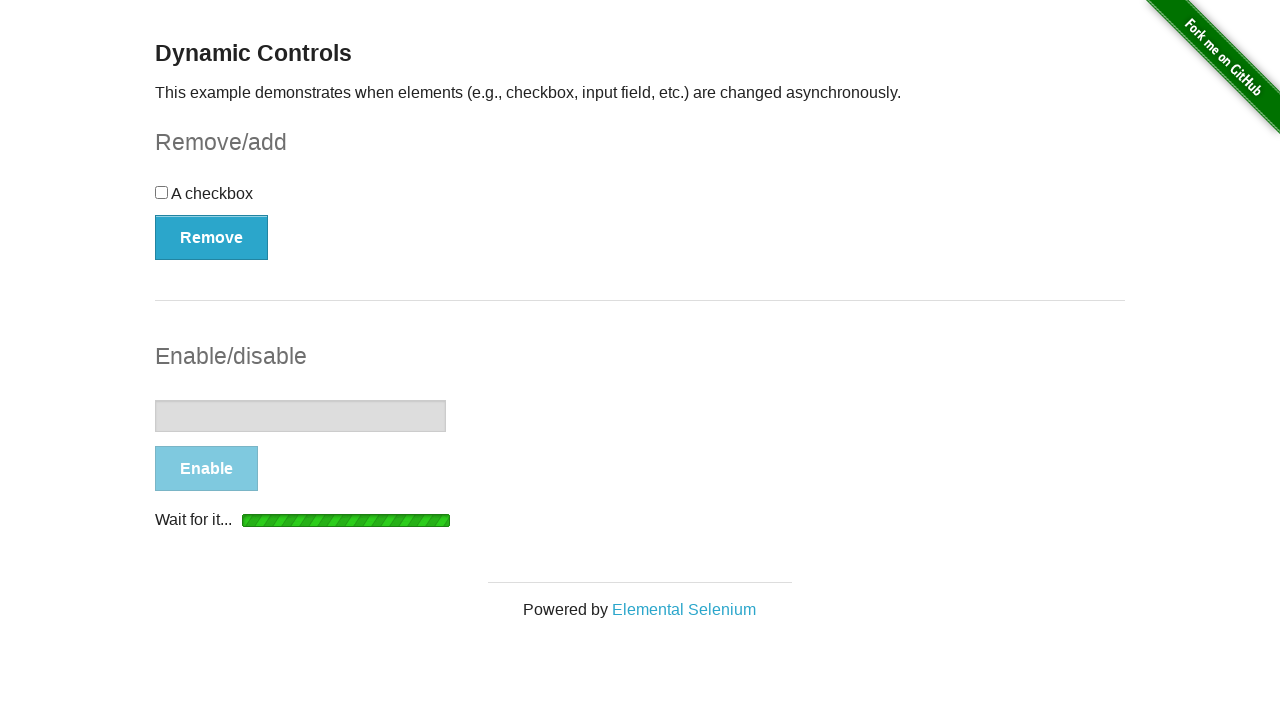

Enable action completed, Disable button appeared
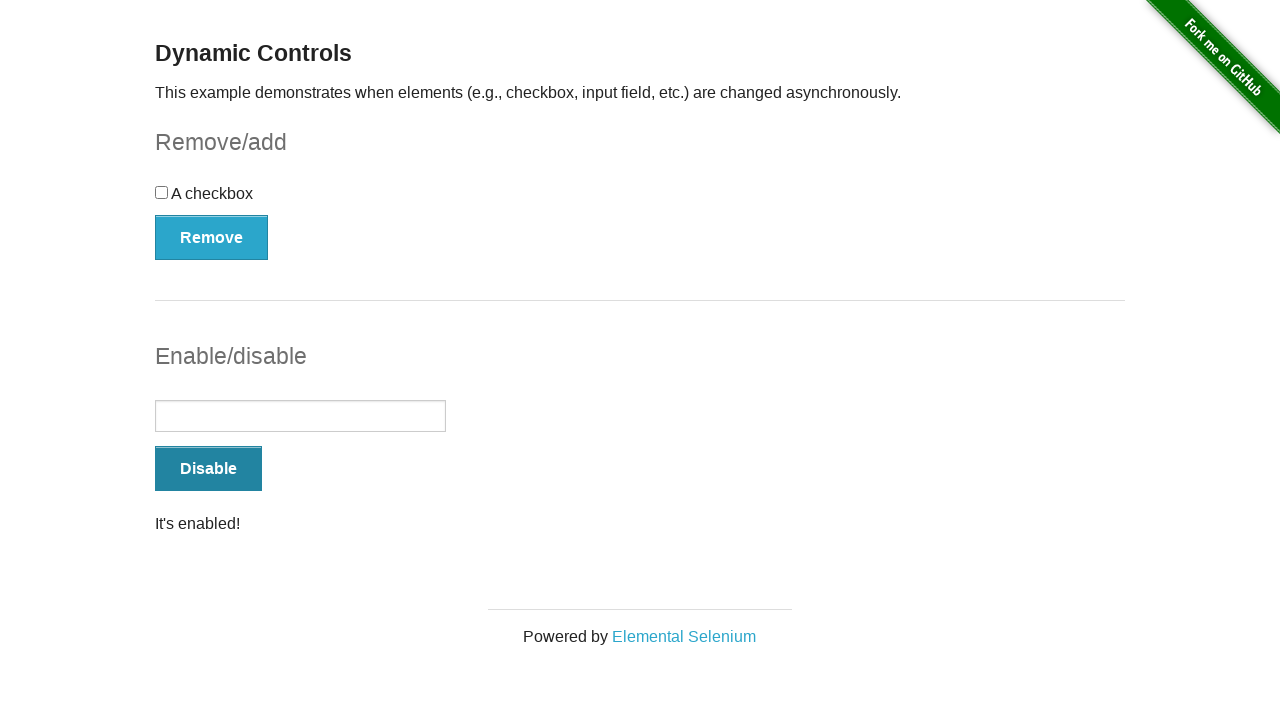

Clicked Disable button at (208, 469) on #input-example button:has-text('Disable')
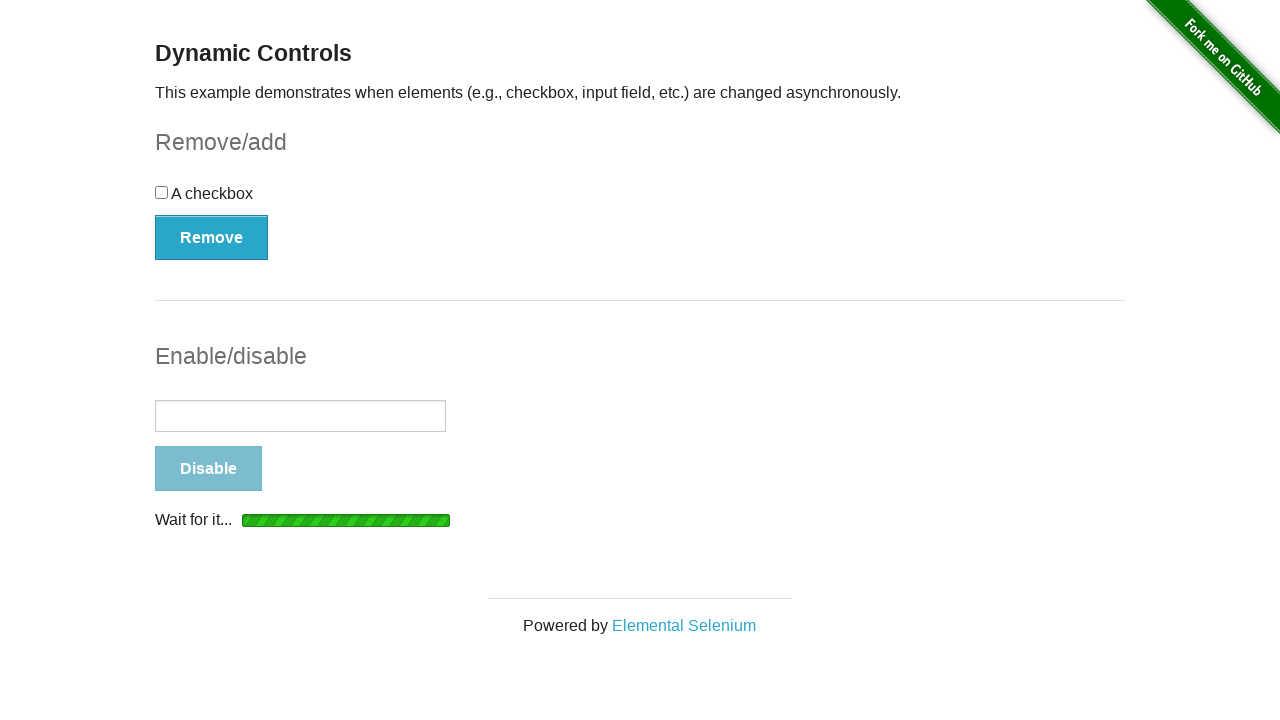

Loading indicator appeared
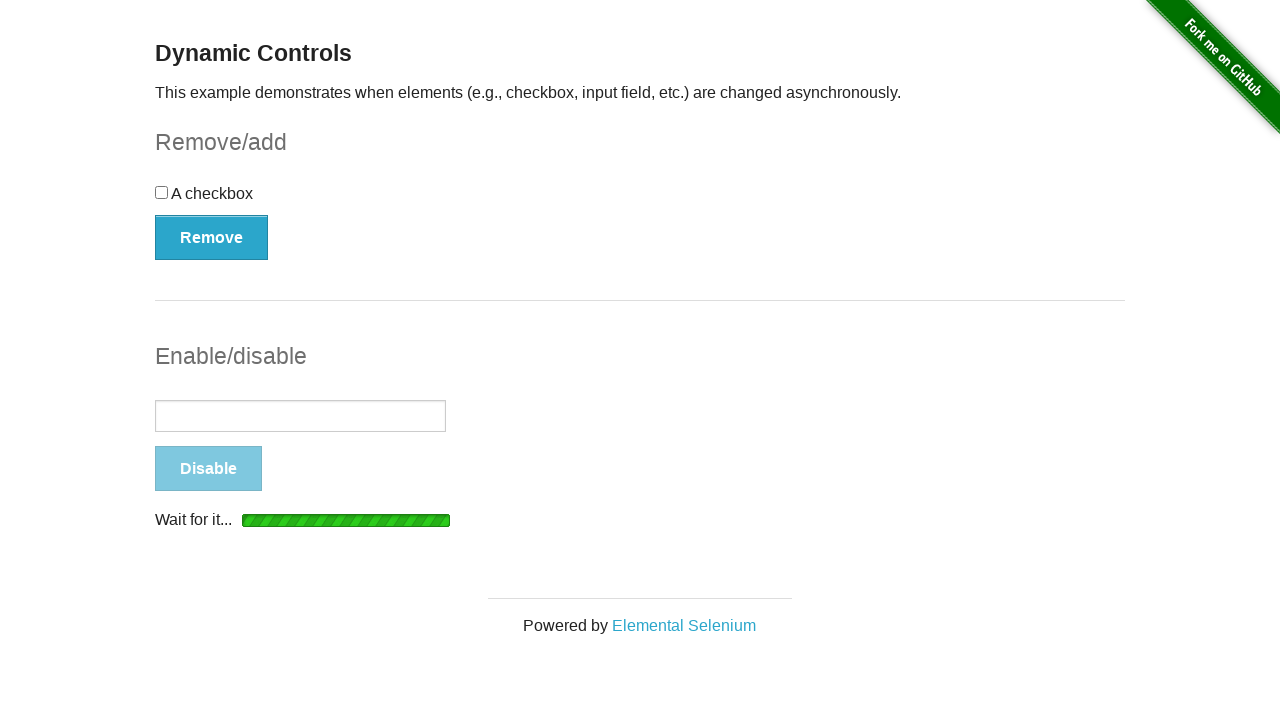

Disabled message appeared: "It's disabled!"
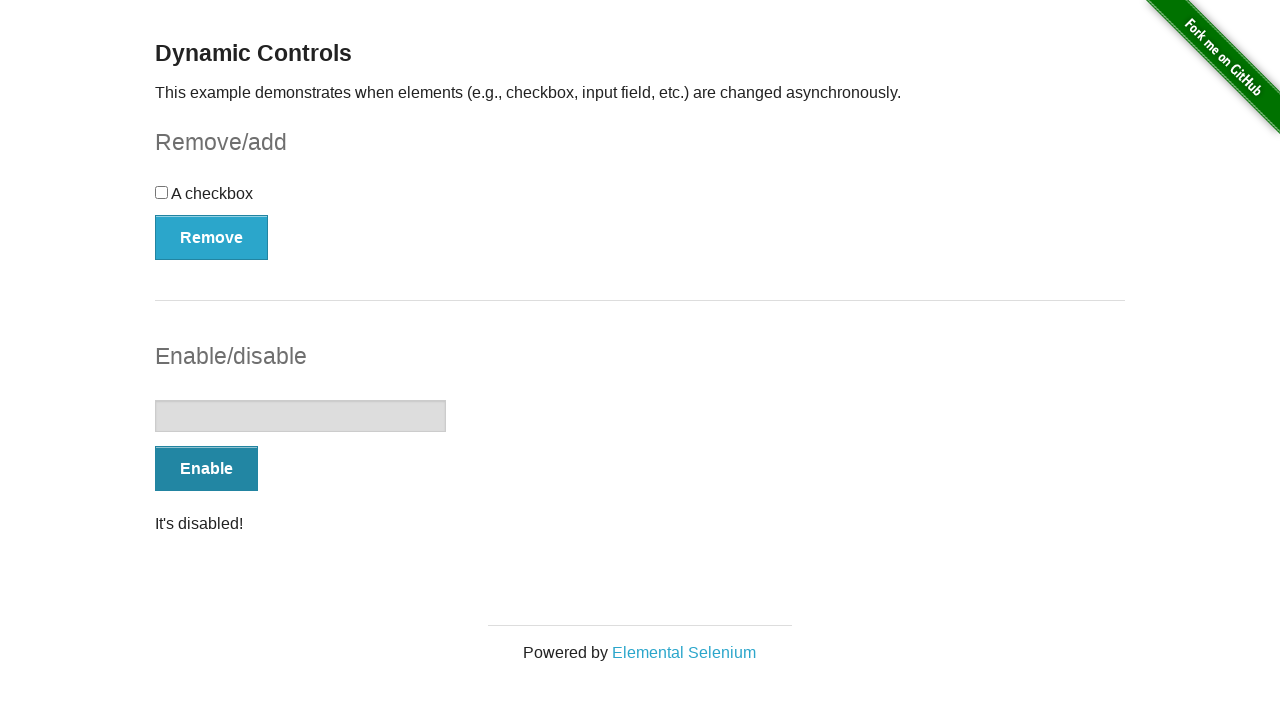

Verified input field is disabled
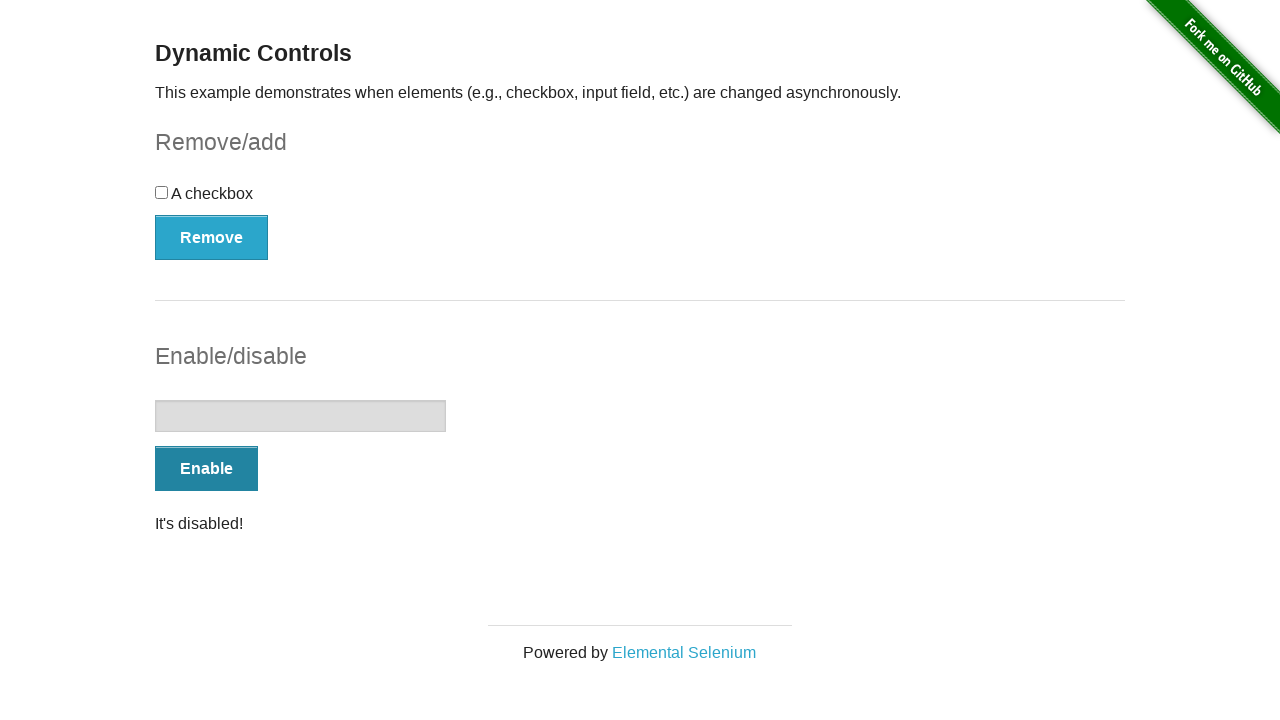

Verified button now says Enable
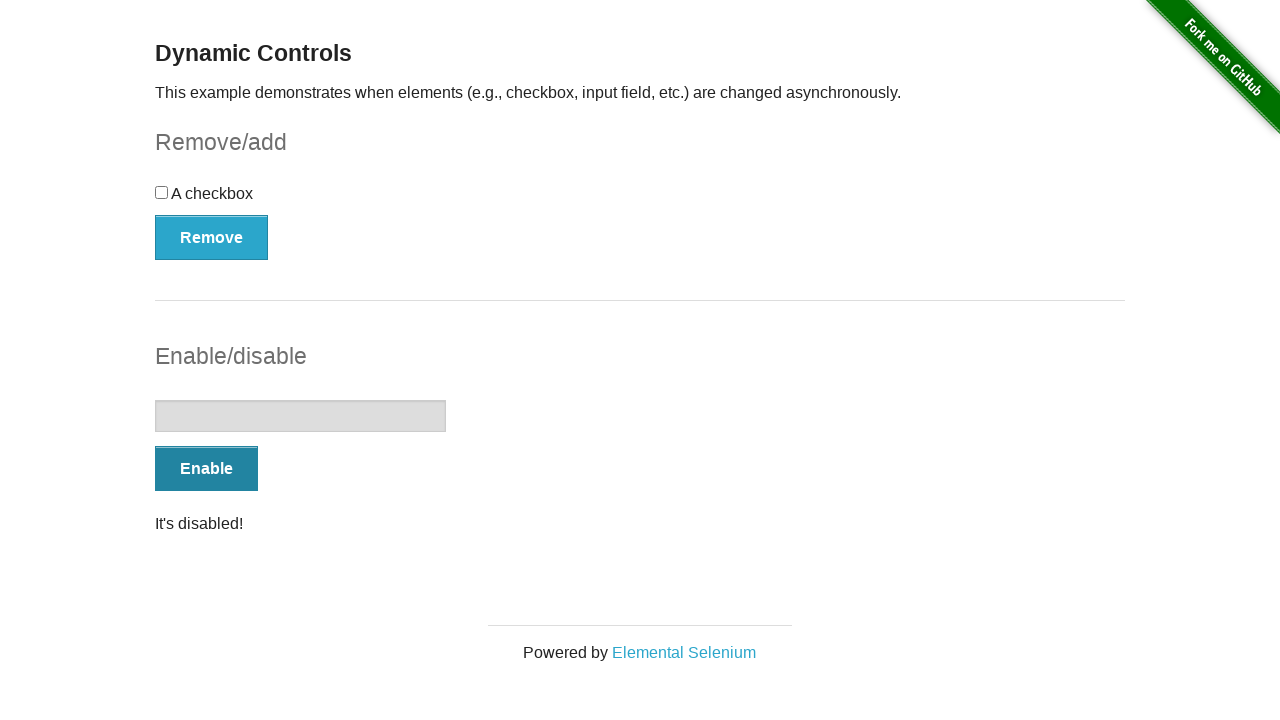

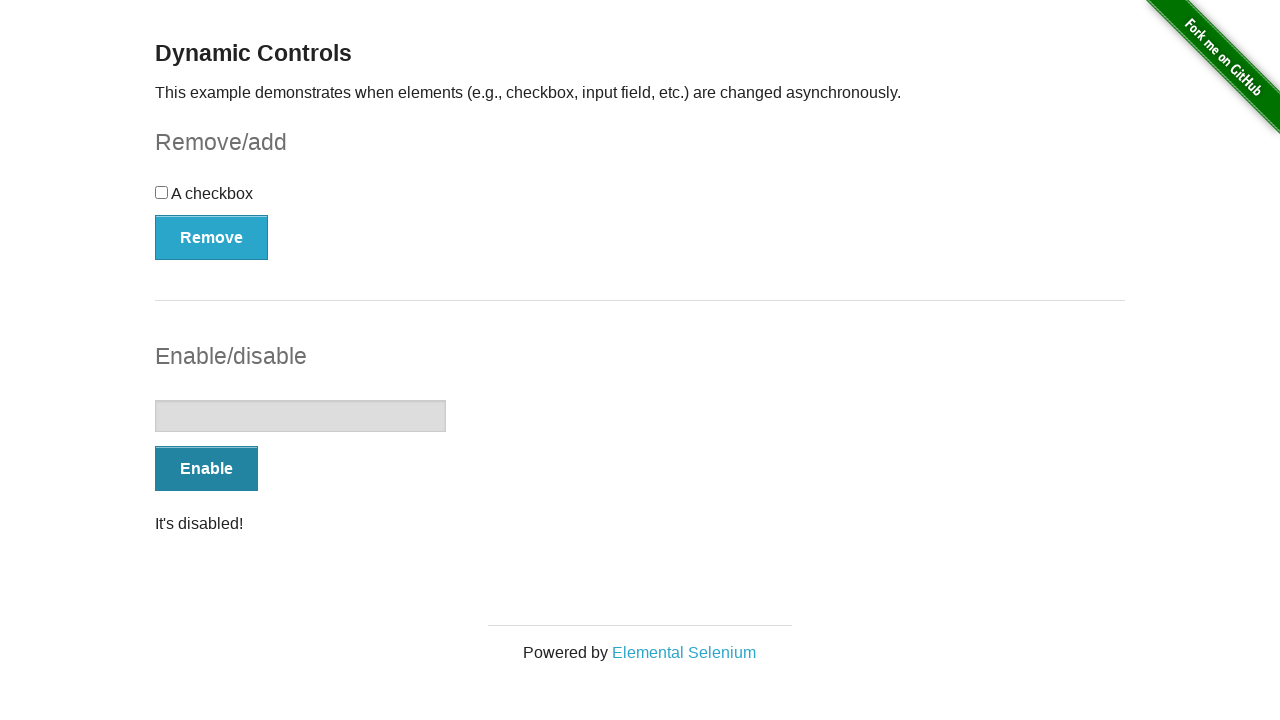